Tests table pagination functionality on PDBflex clusters page by changing the display count to show 100 entries and navigating through a few pages using the next button

Starting URL: https://pdbflex.org/clusters.html

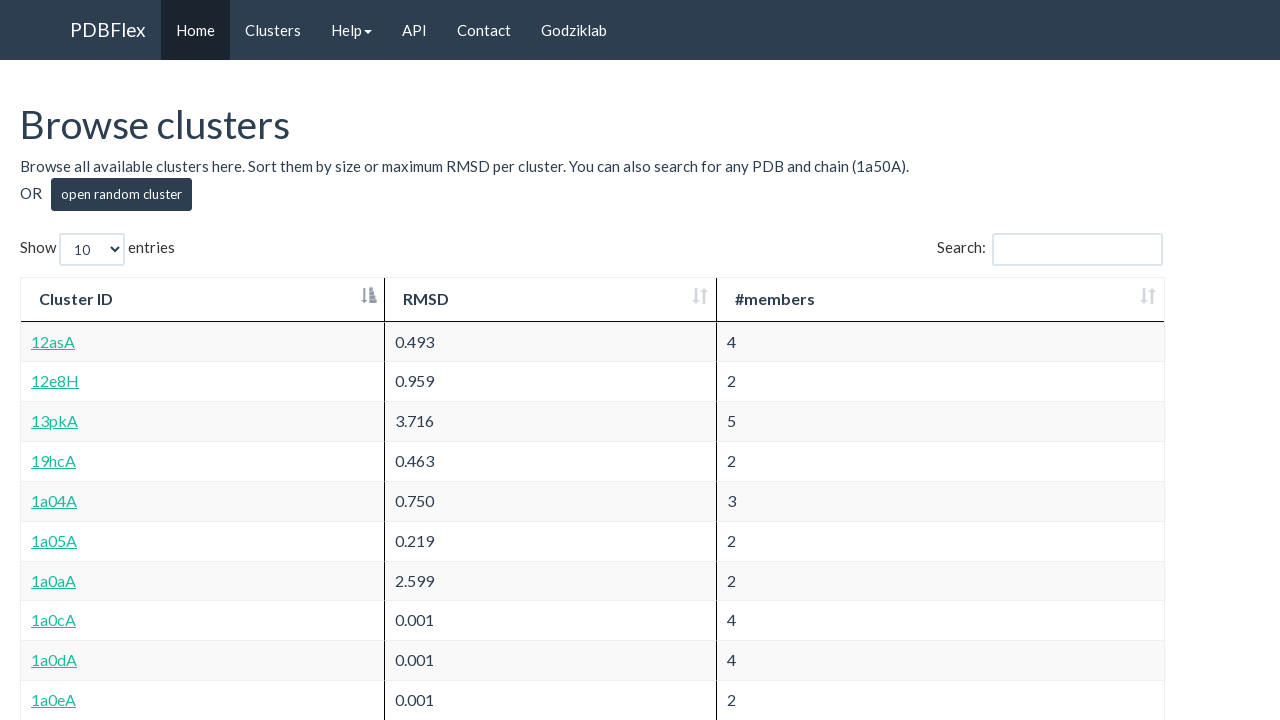

Waited for PDBflex clusters table to load
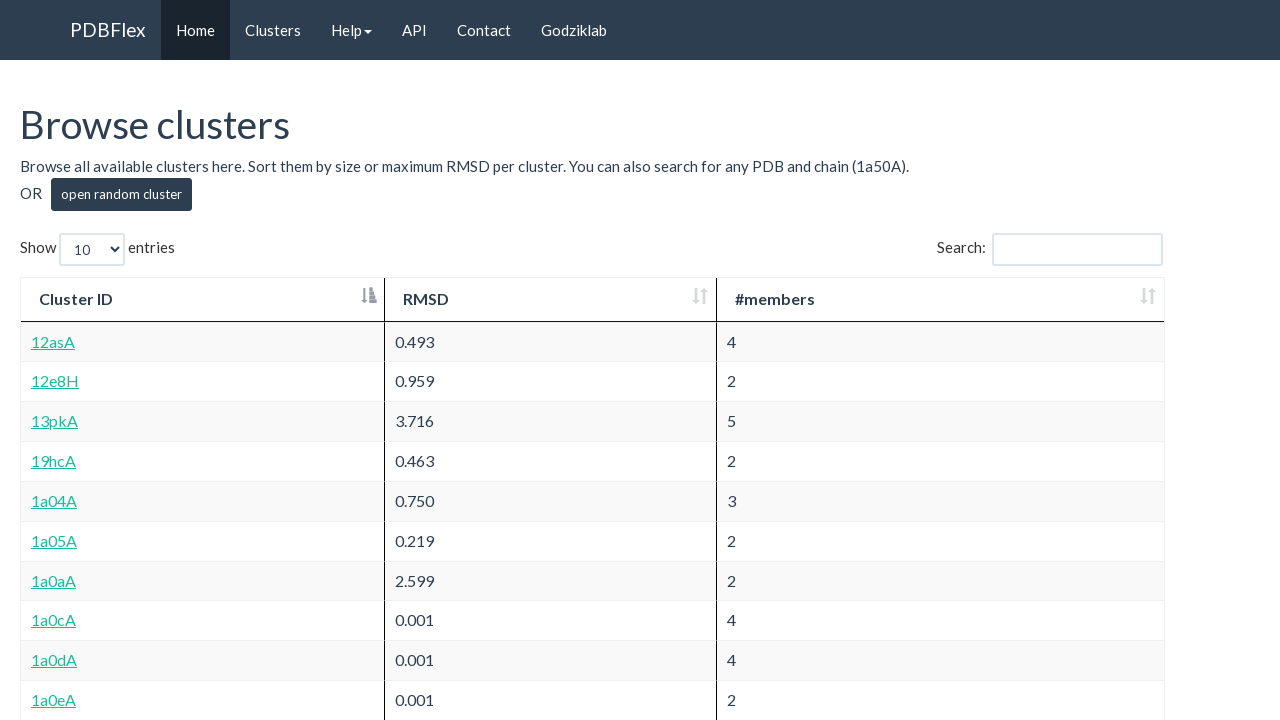

Changed table display to show 100 entries per page on #clsTable_length select
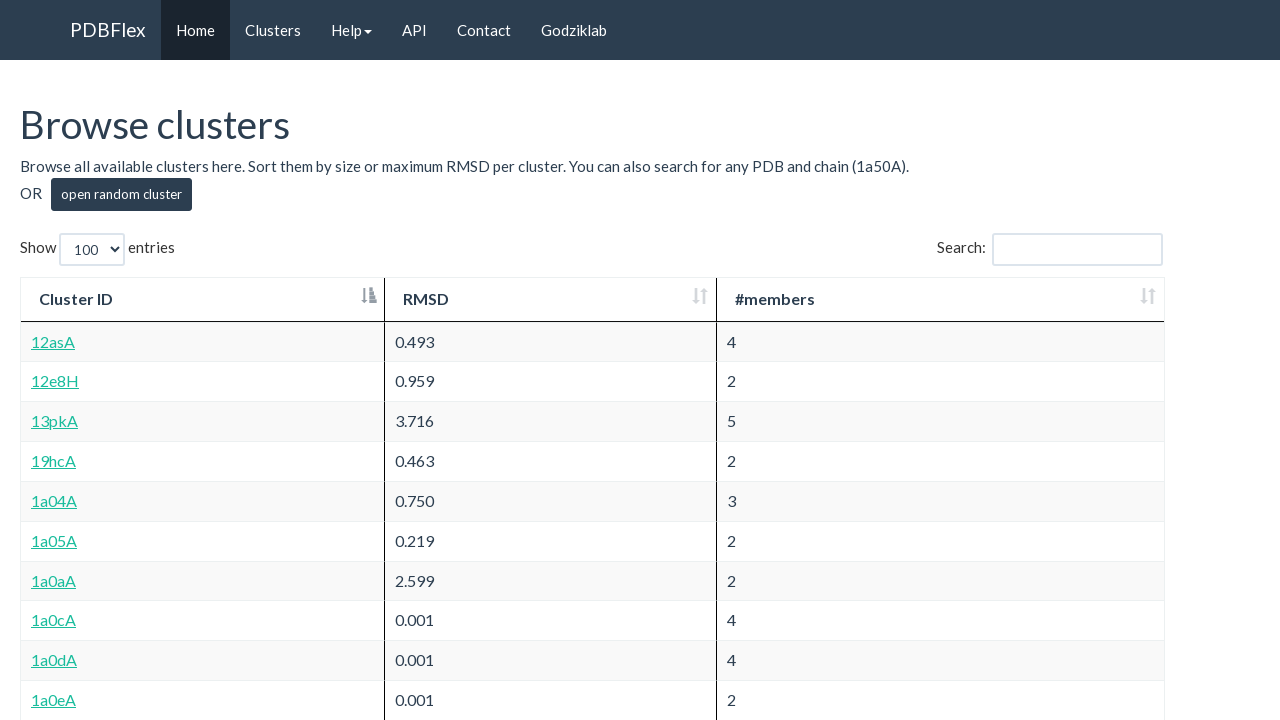

Table updated with 100 entries displayed
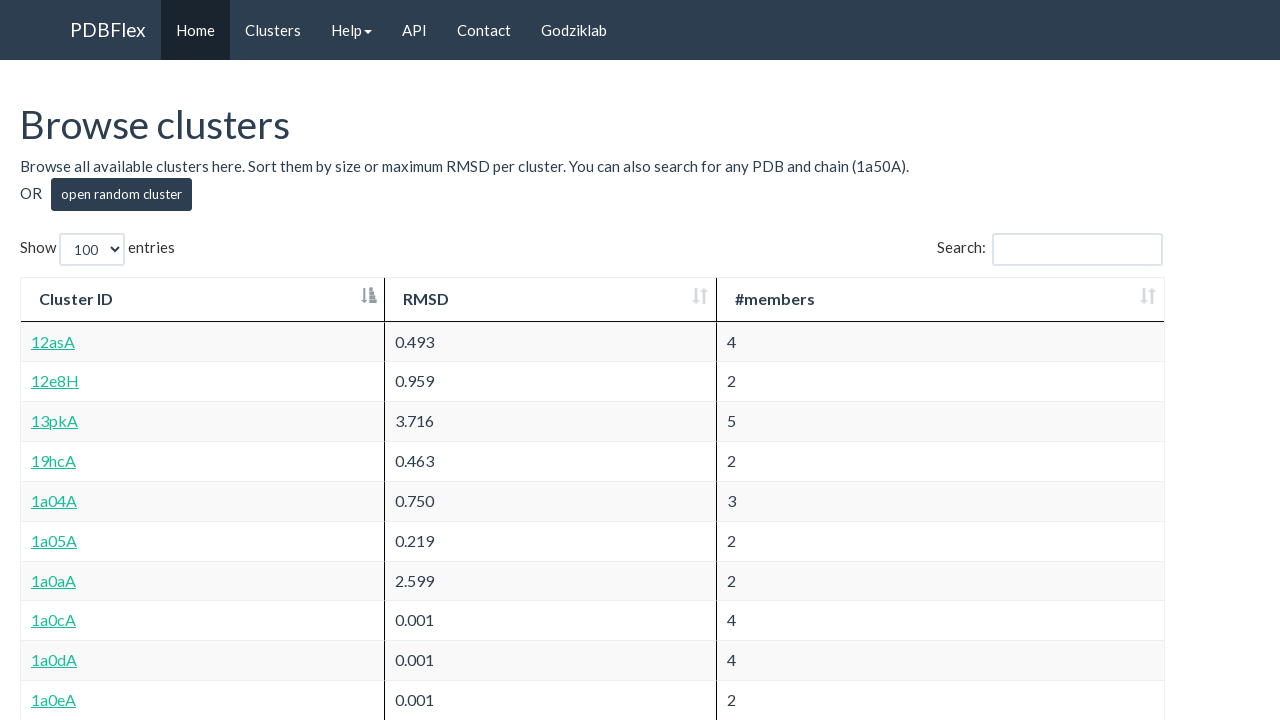

Clicked next button to navigate to page 2 at (1130, 562) on #clsTable_next a
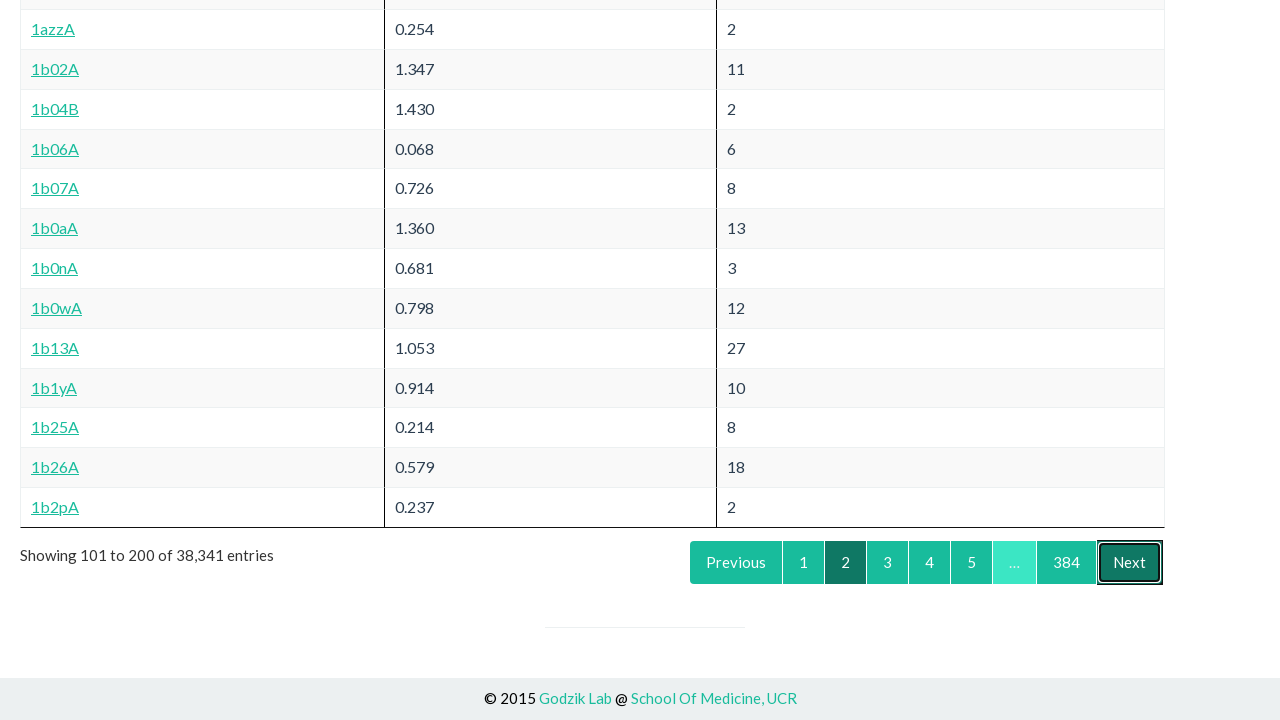

Table updated with page 2 data loaded
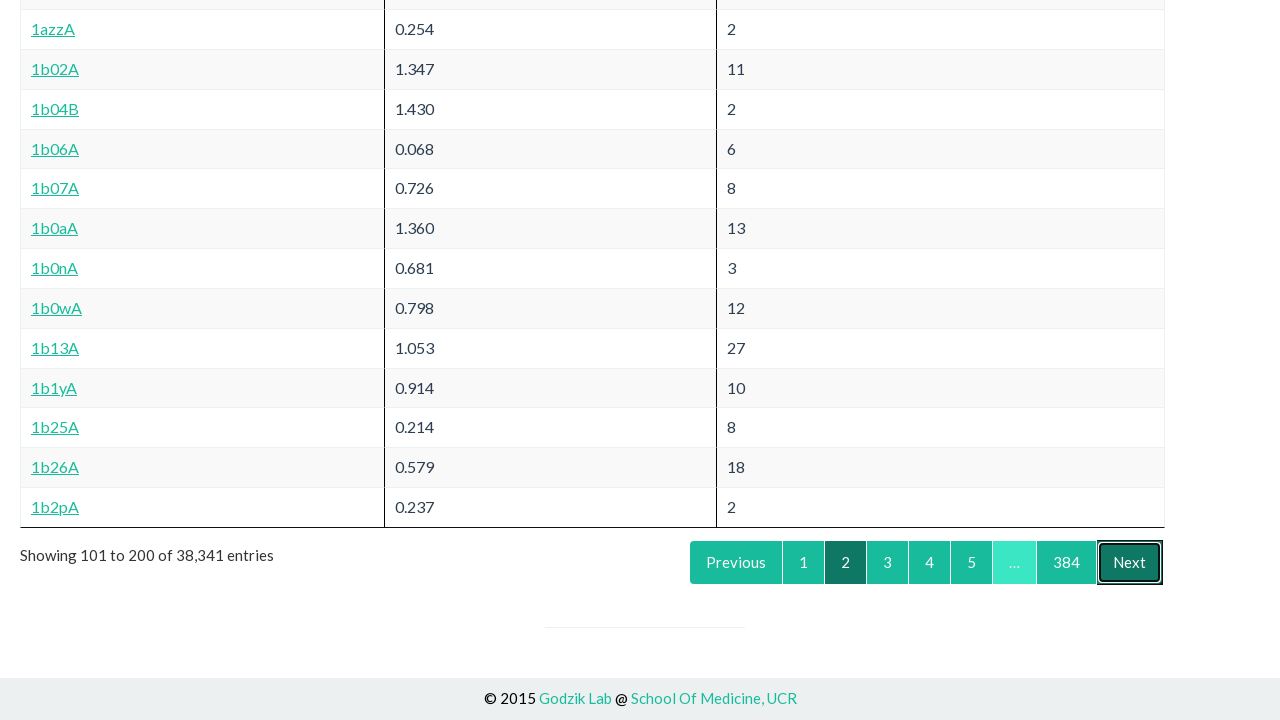

Clicked next button to navigate to page 3 at (1130, 562) on #clsTable_next a
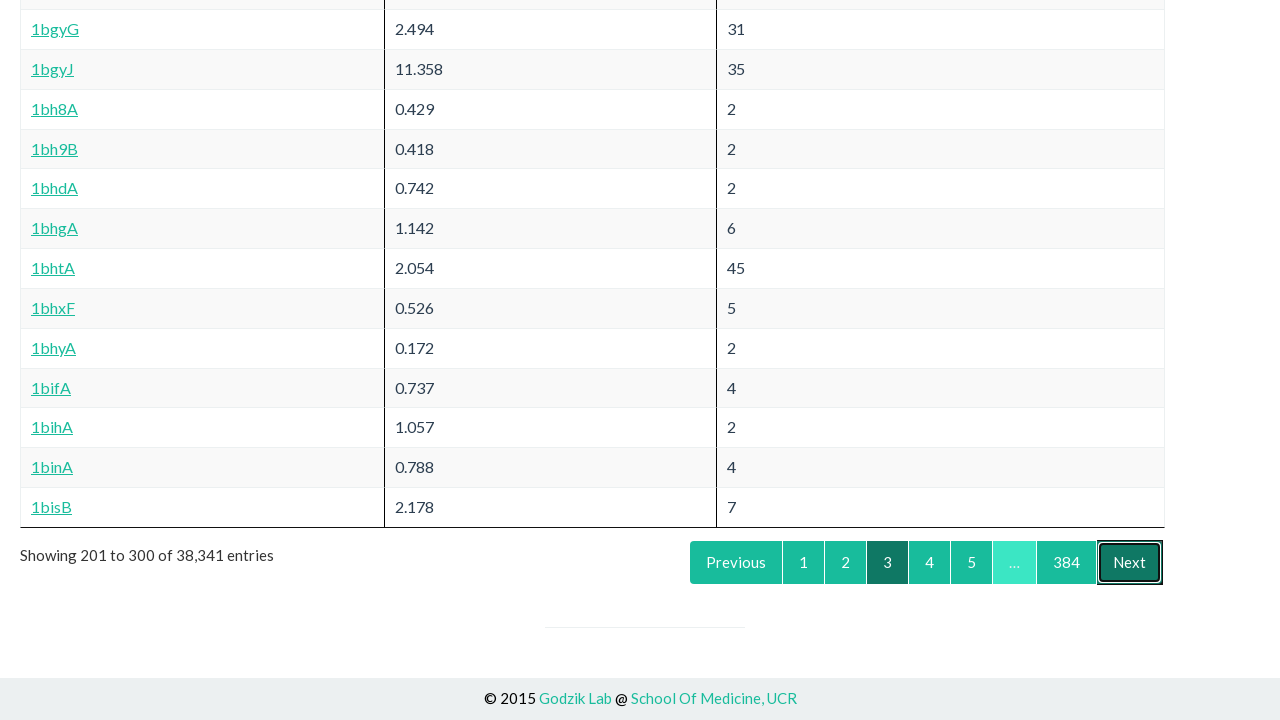

Table updated with page 3 data loaded
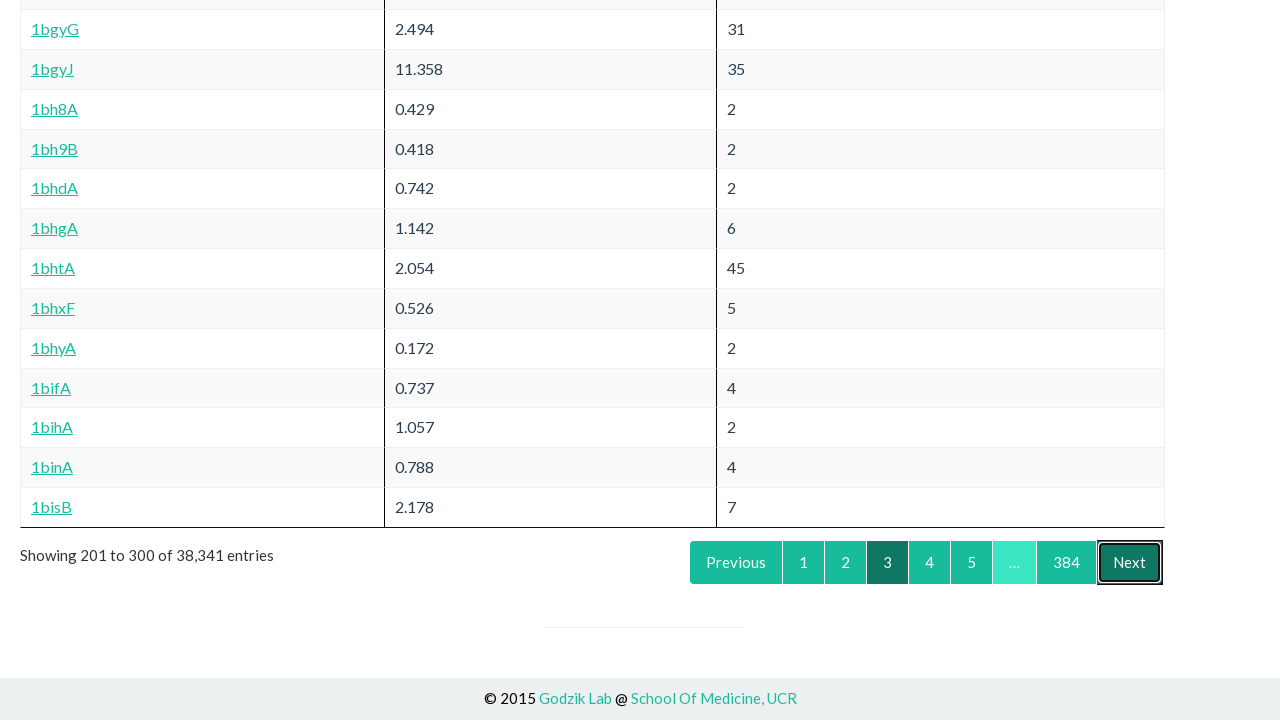

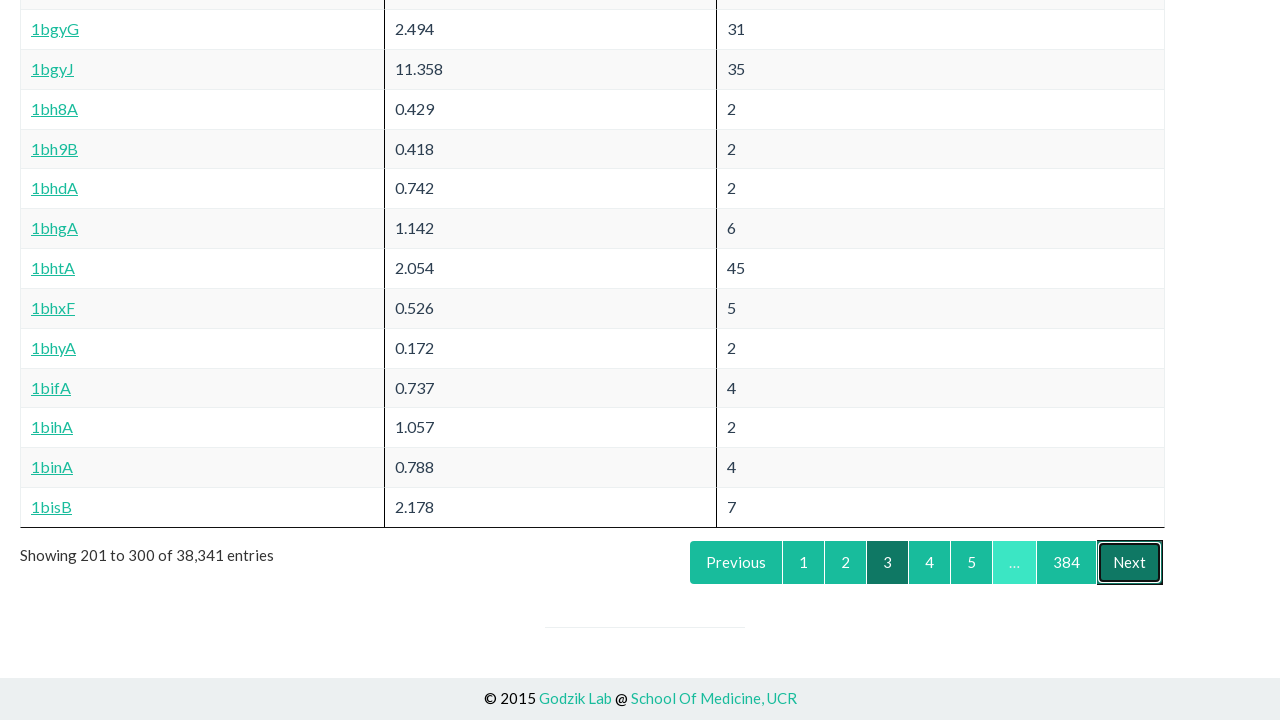